Tests clicking a green button that becomes covered by a hidden layer after first click

Starting URL: http://uitestingplayground.com/hiddenlayers

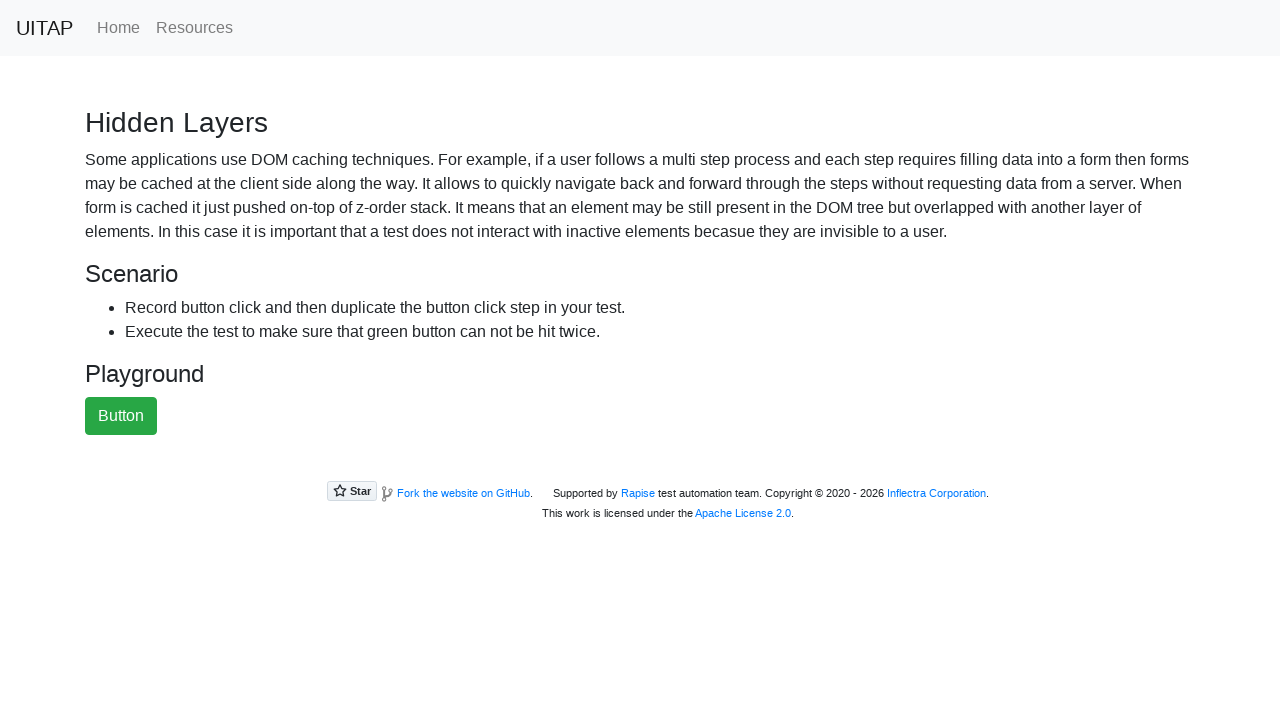

Located the green button element
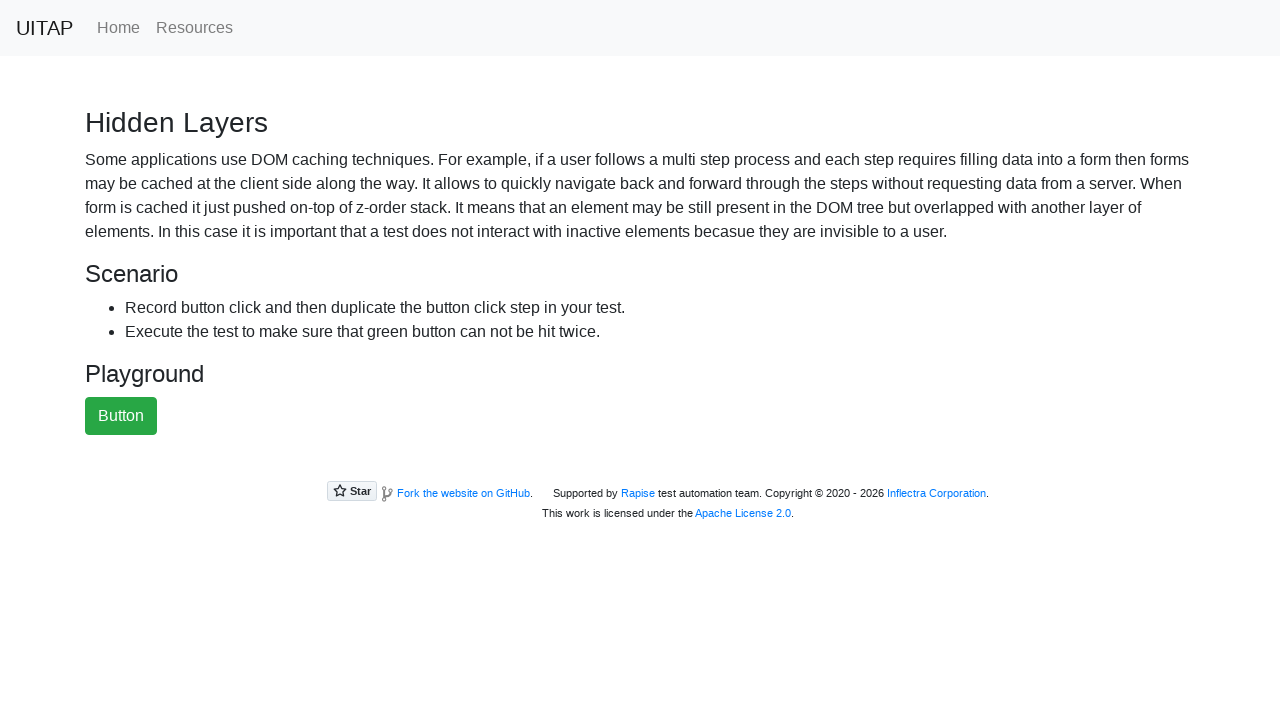

Clicked the green button - first click succeeds at (121, 416) on #greenButton
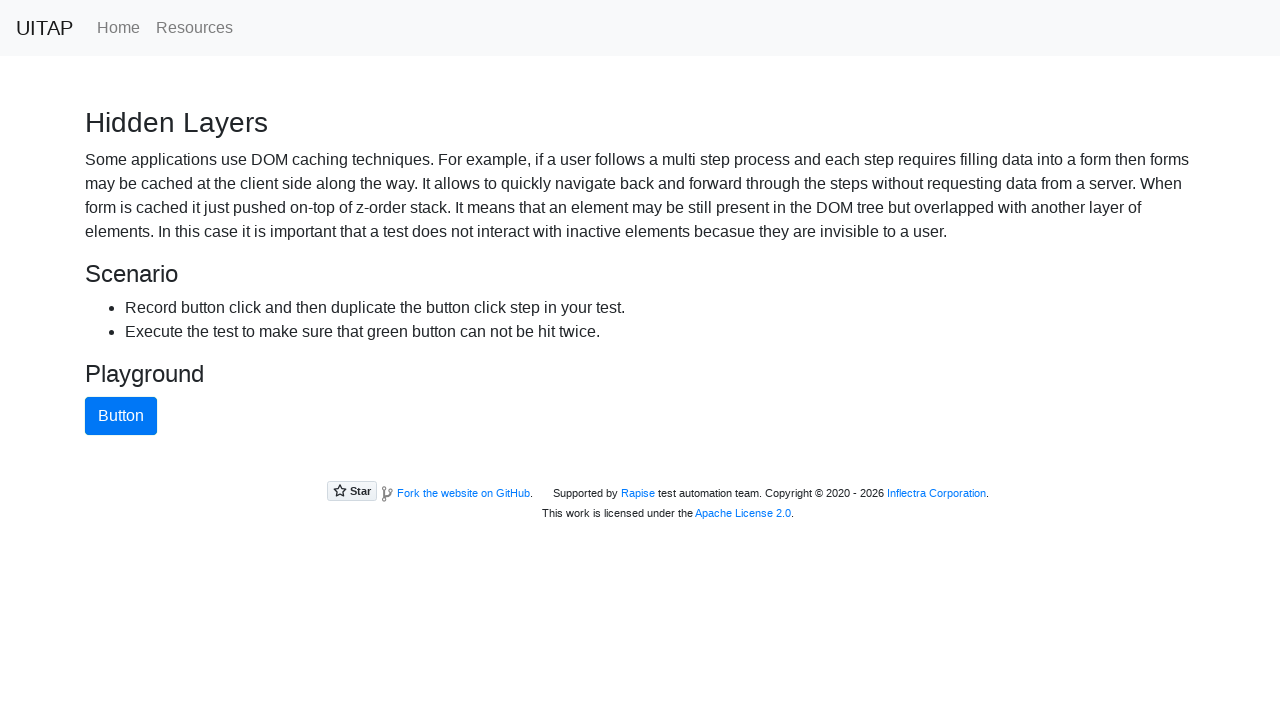

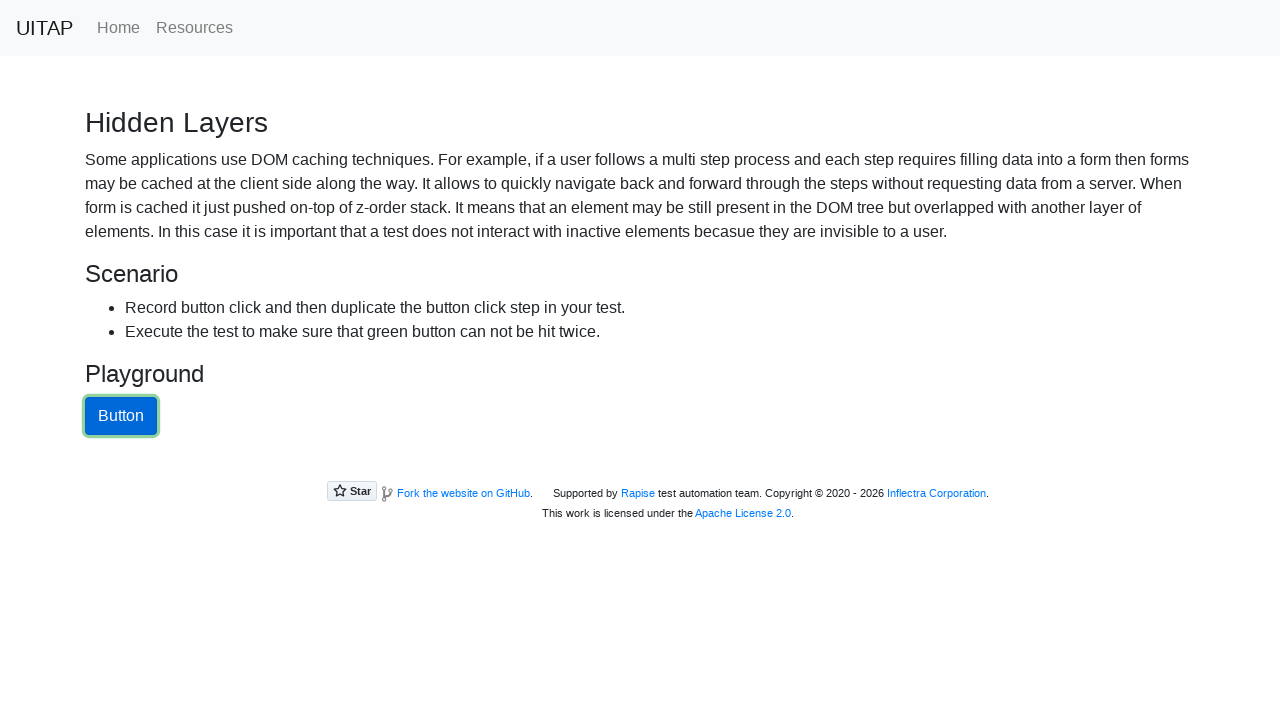